Tests hover functionality by hovering over the first avatar and verifying that additional user information caption appears

Starting URL: http://the-internet.herokuapp.com/hovers

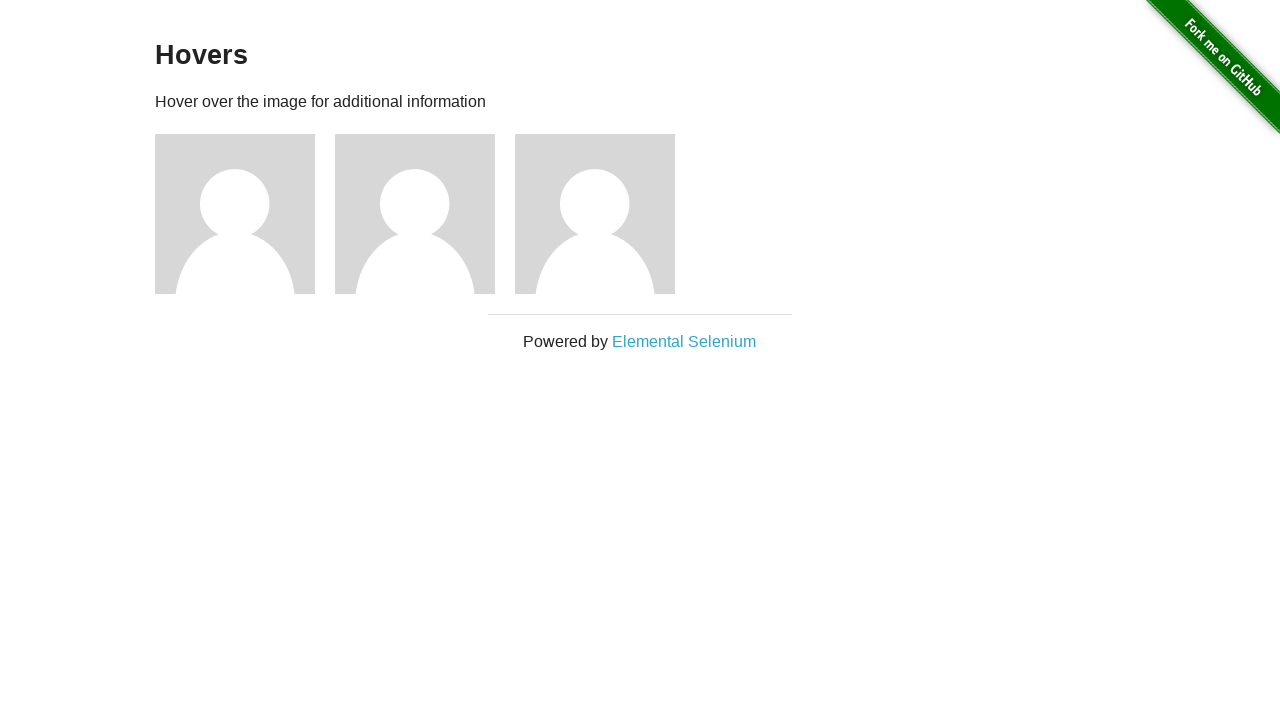

Located the first avatar element
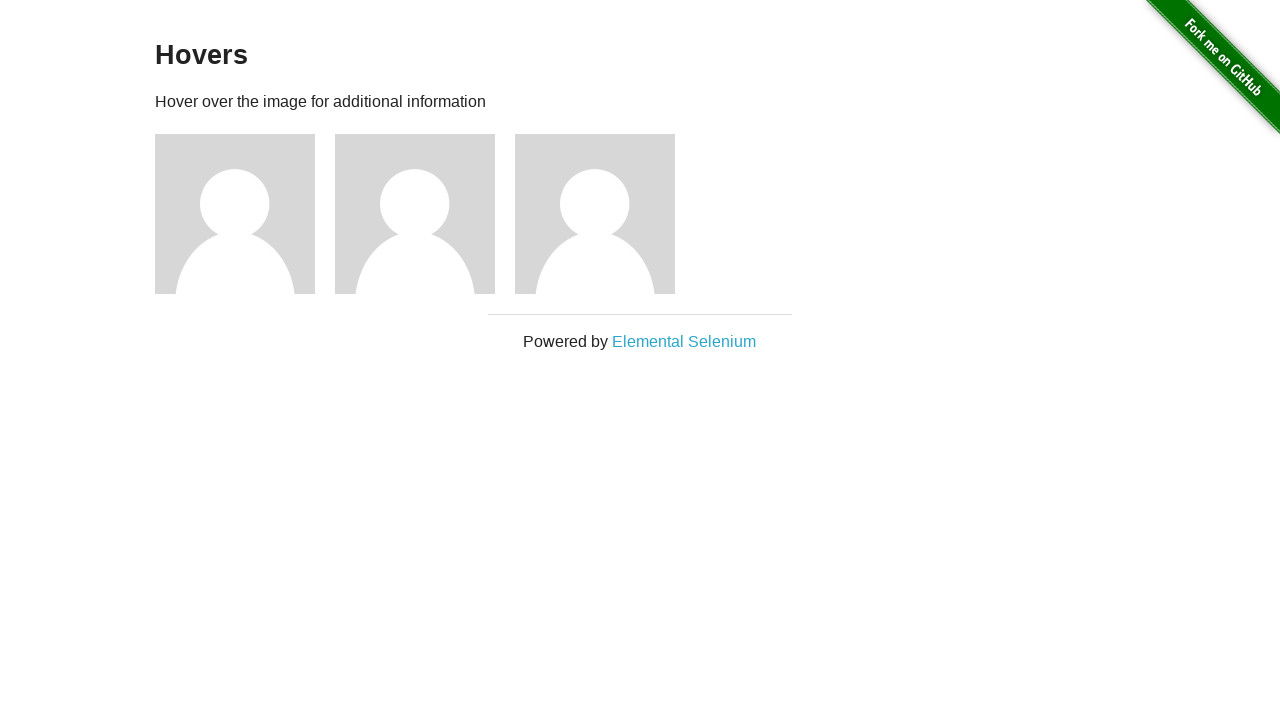

Hovered over the first avatar at (245, 214) on .figure >> nth=0
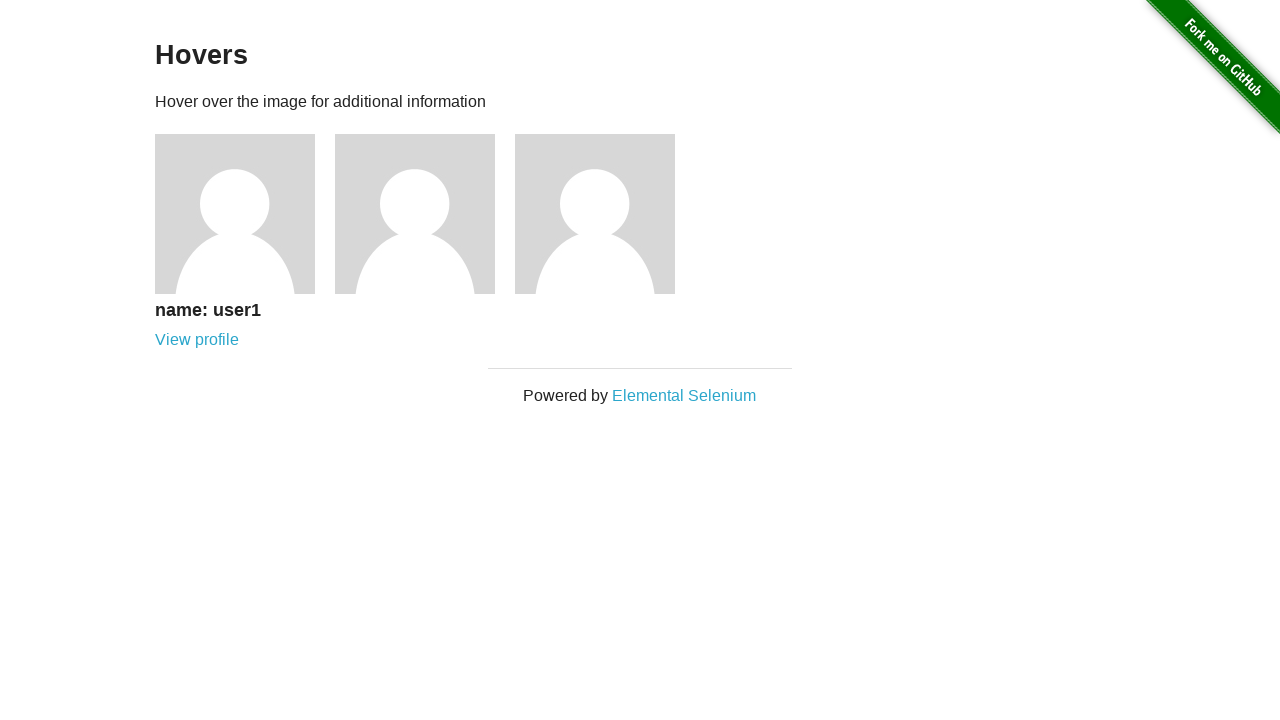

Located the caption element
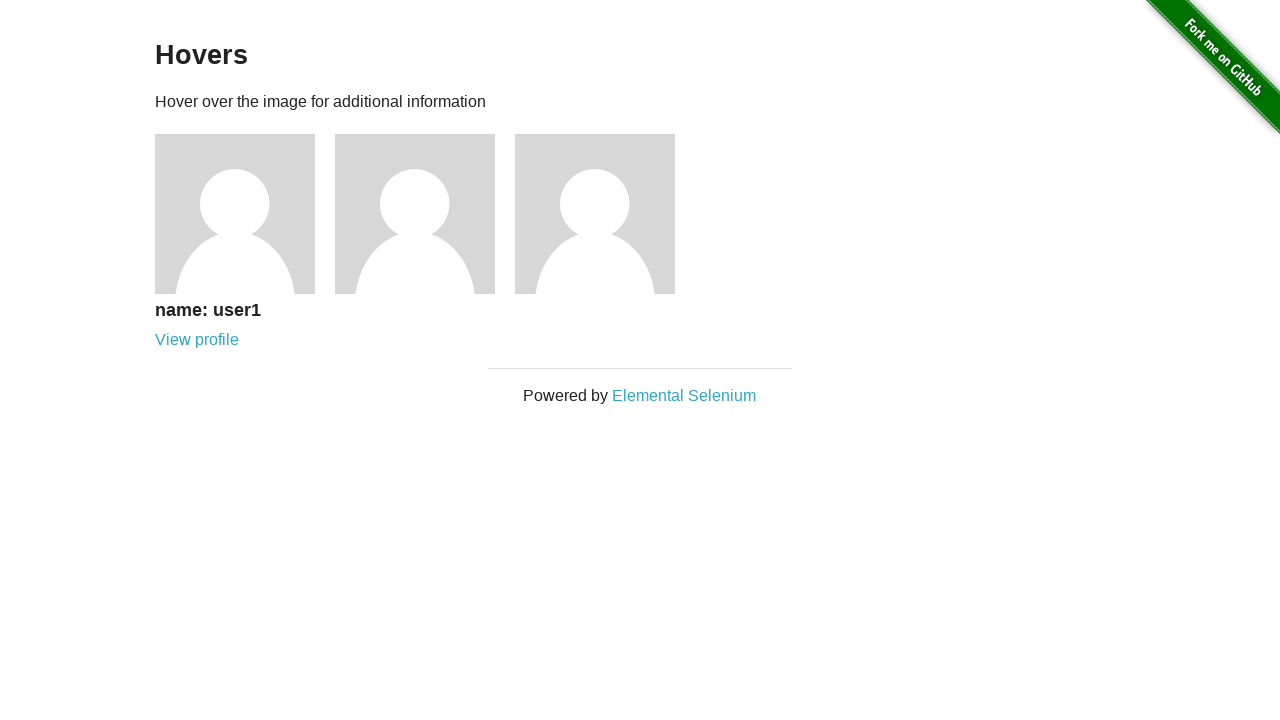

Verified that the caption is visible on hover
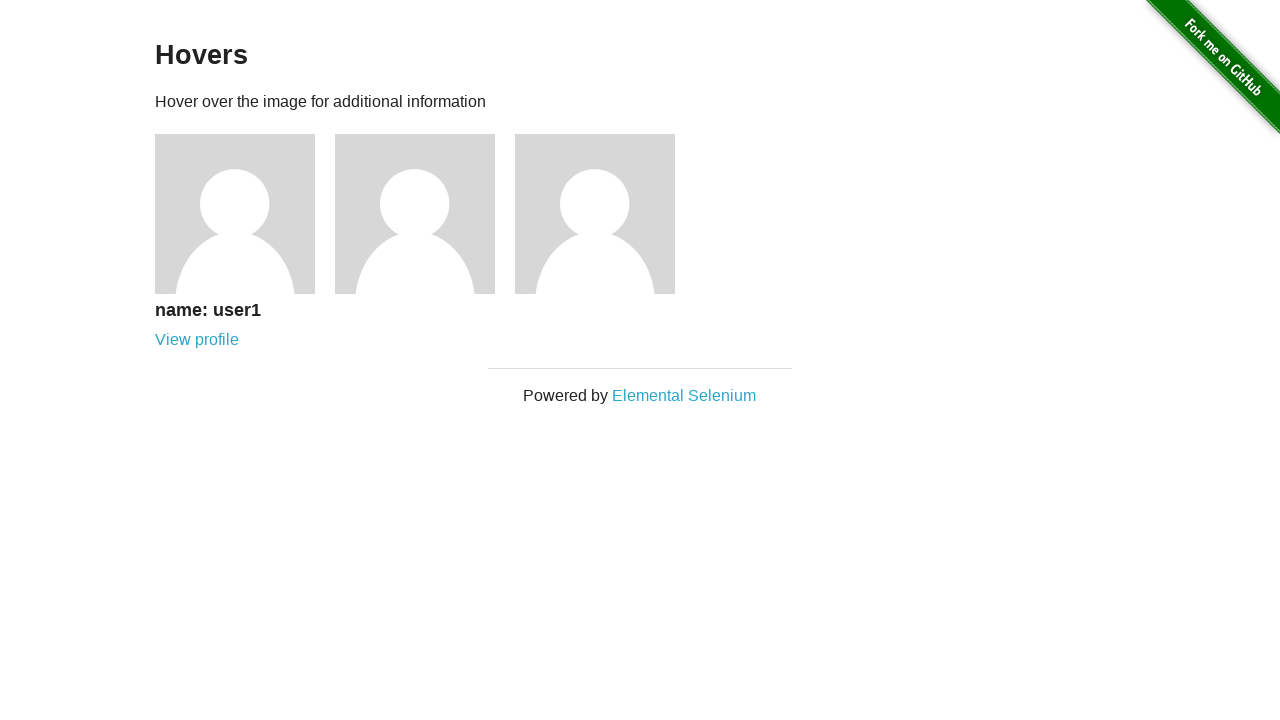

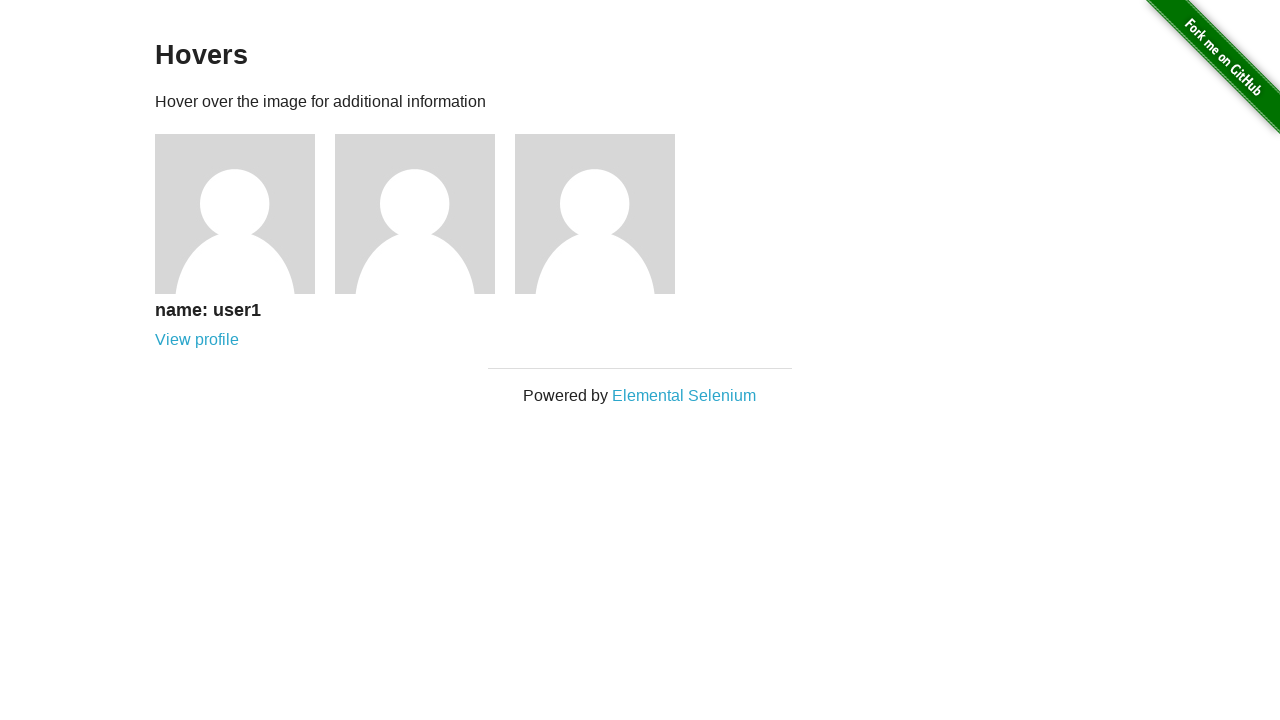